Tests navigation on prego.ua by scrolling the page and clicking on a sale category link

Starting URL: https://prego.ua/

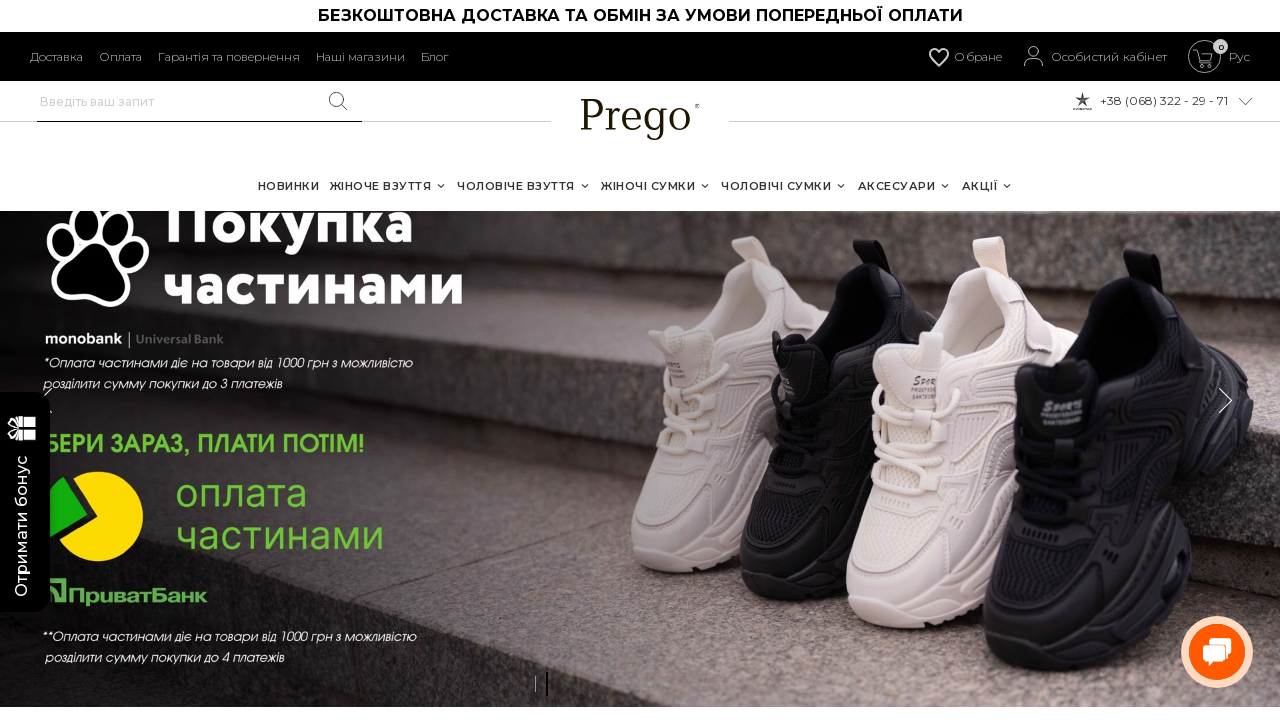

Scrolled page down by 30 pixels
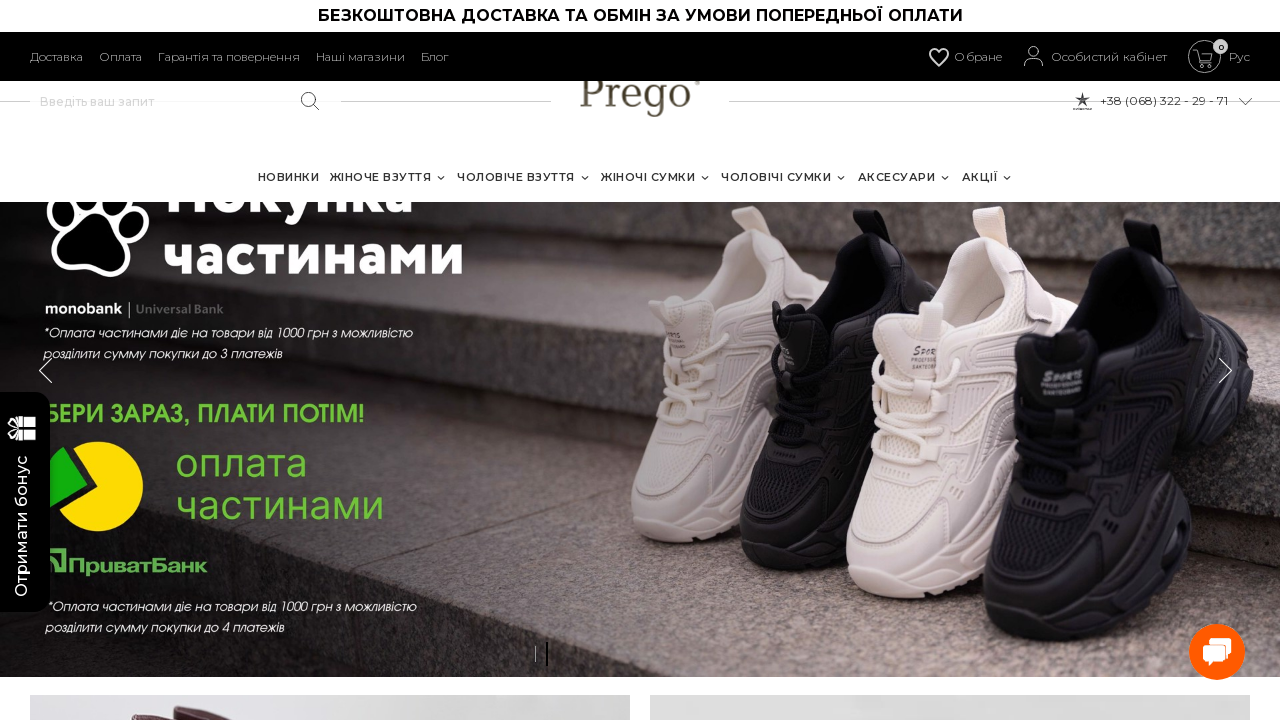

Clicked on the third sale category link at (611, 360) on div.sale-categories > a:nth-child(3)
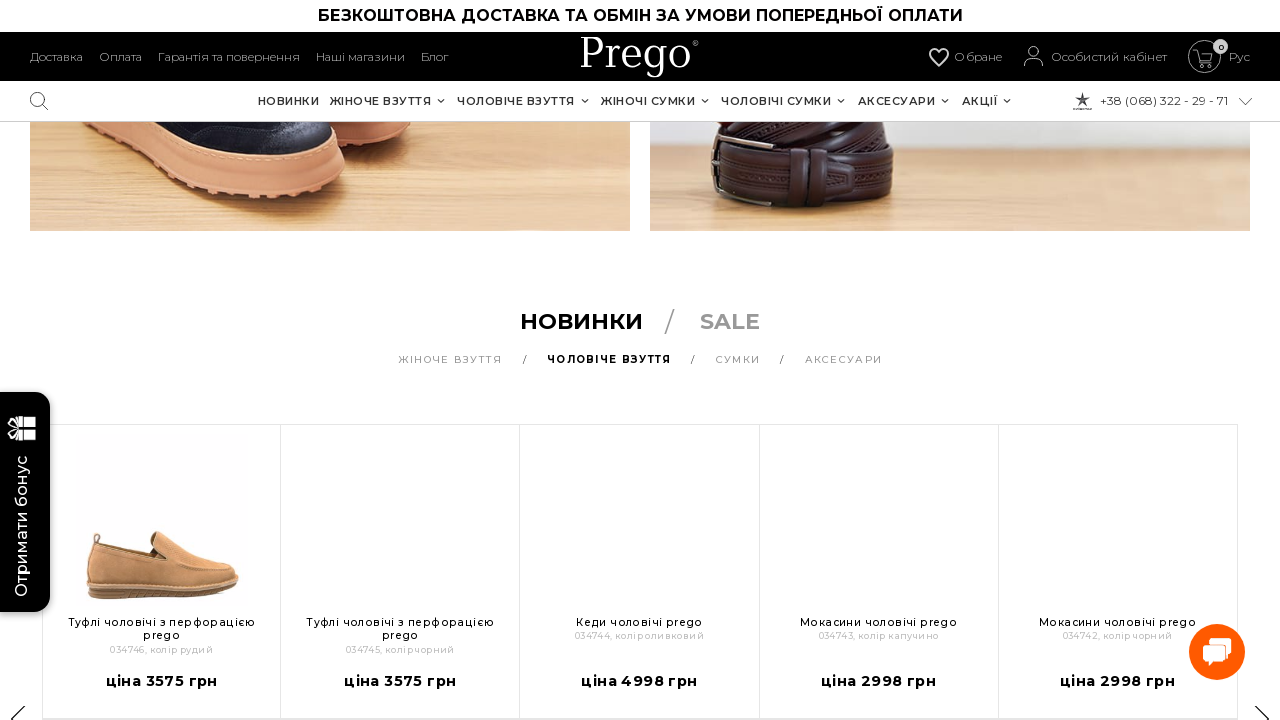

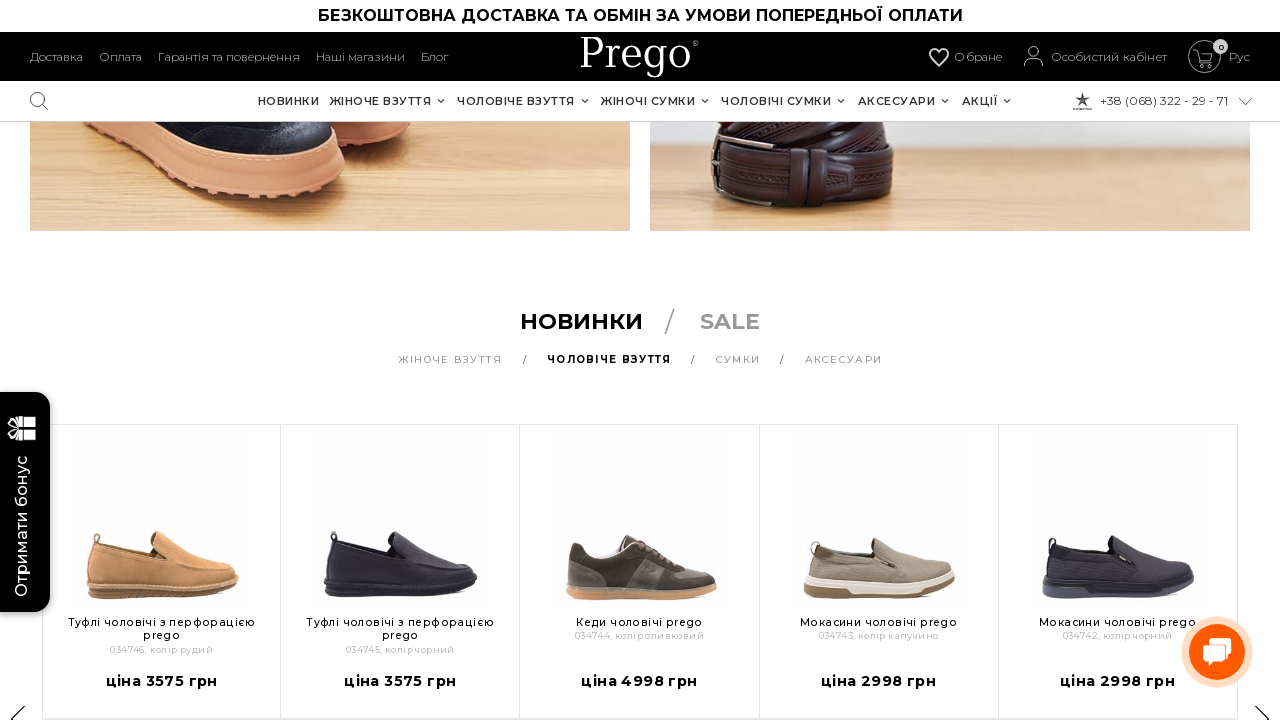